Navigates to the World Clock page on timeanddate.com and verifies that the world clock table with city time information is displayed and contains rows of data.

Starting URL: https://www.timeanddate.com/worldclock/

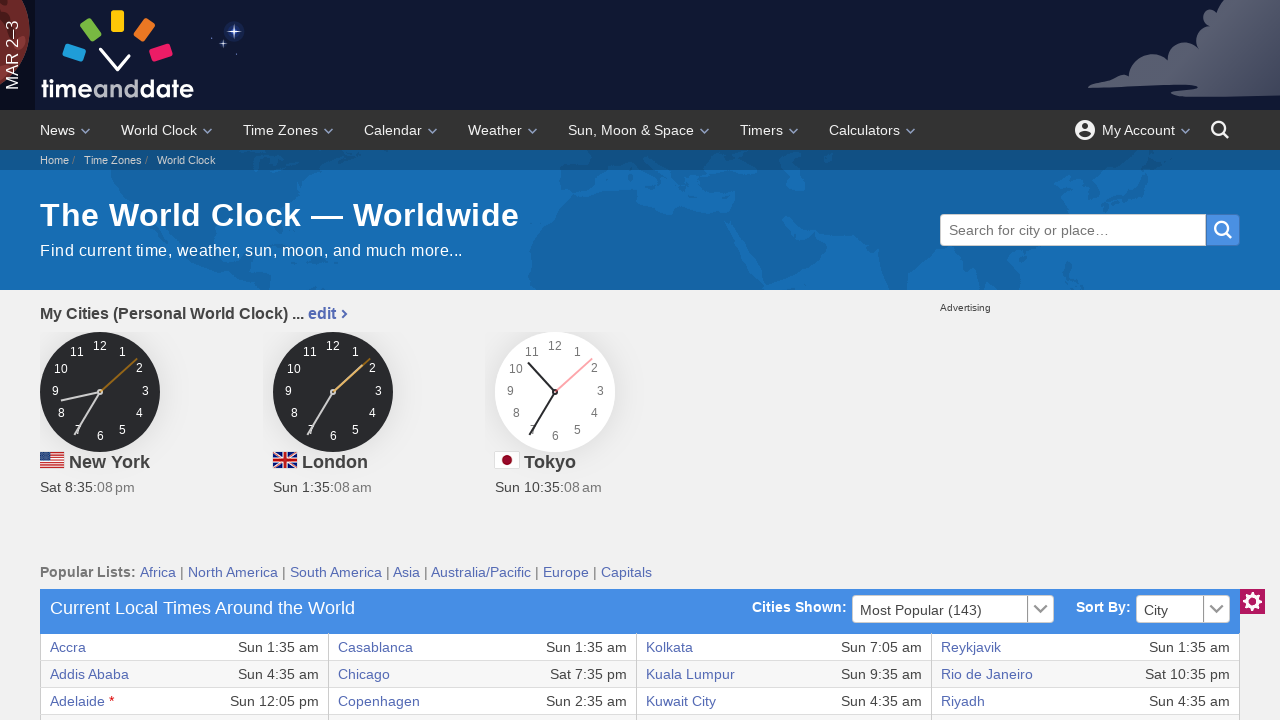

Navigated to World Clock page on timeanddate.com
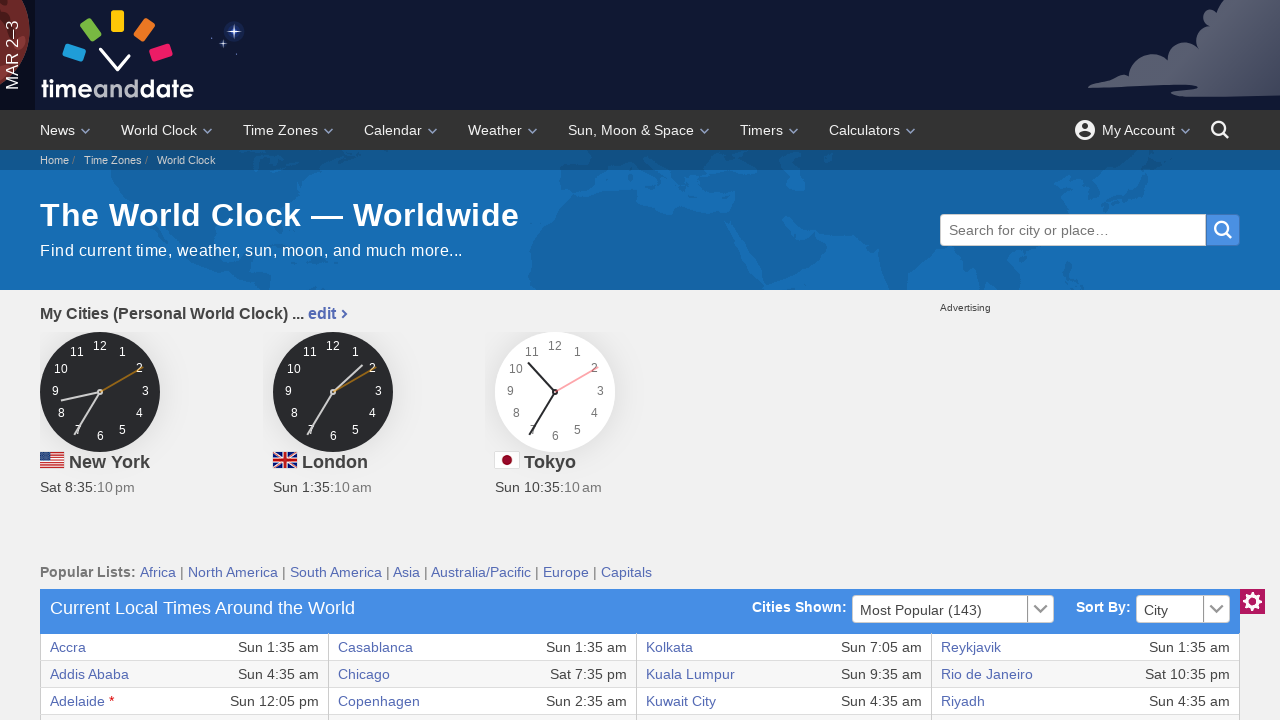

World clock table is visible
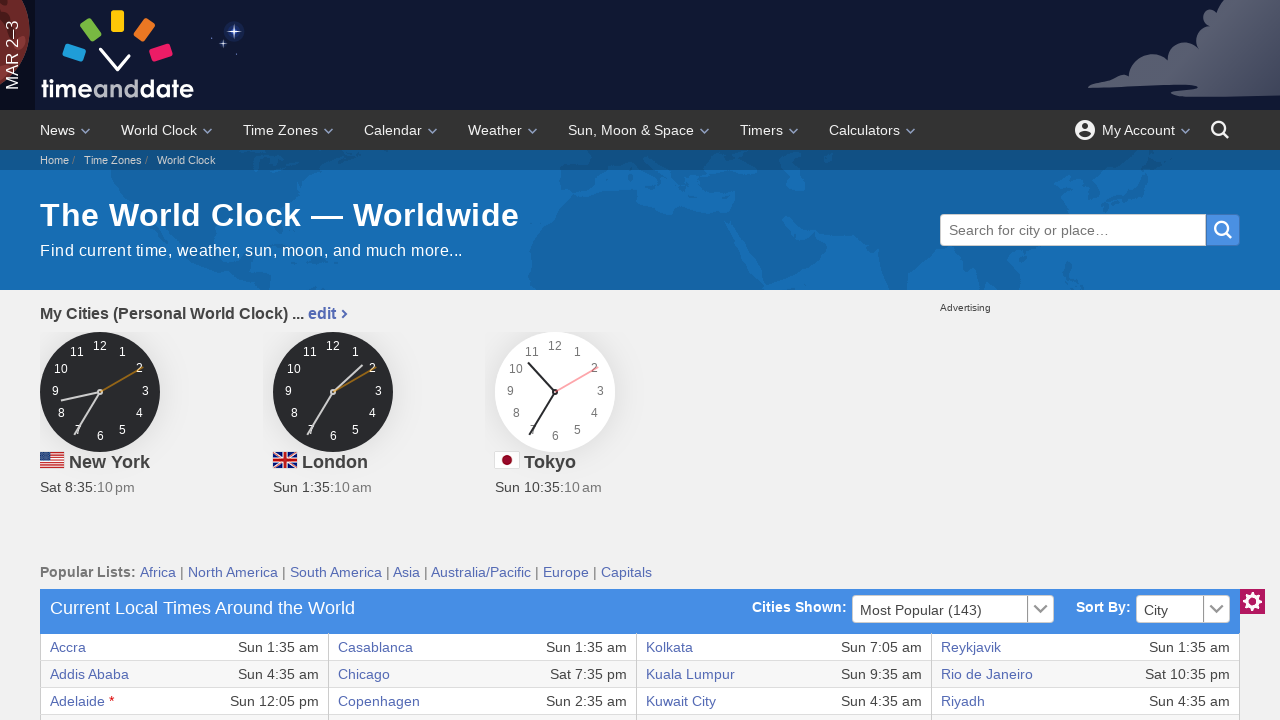

Located the world clock table element
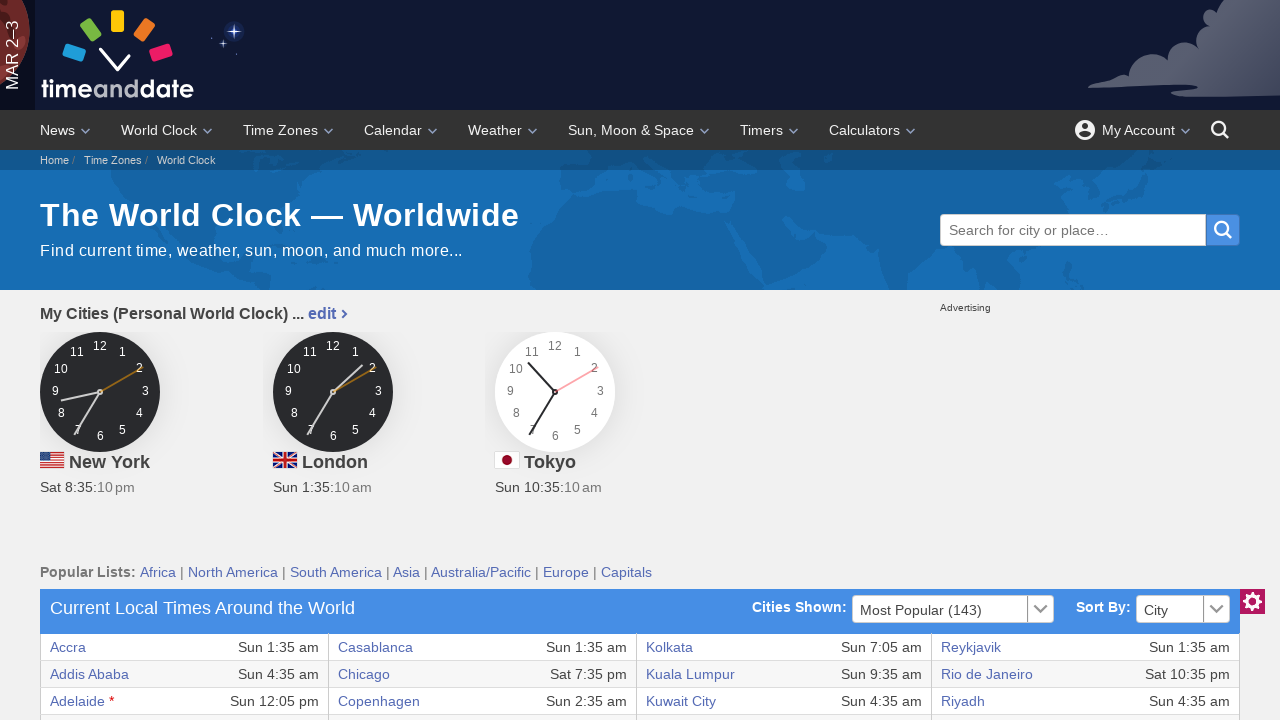

Located all table rows
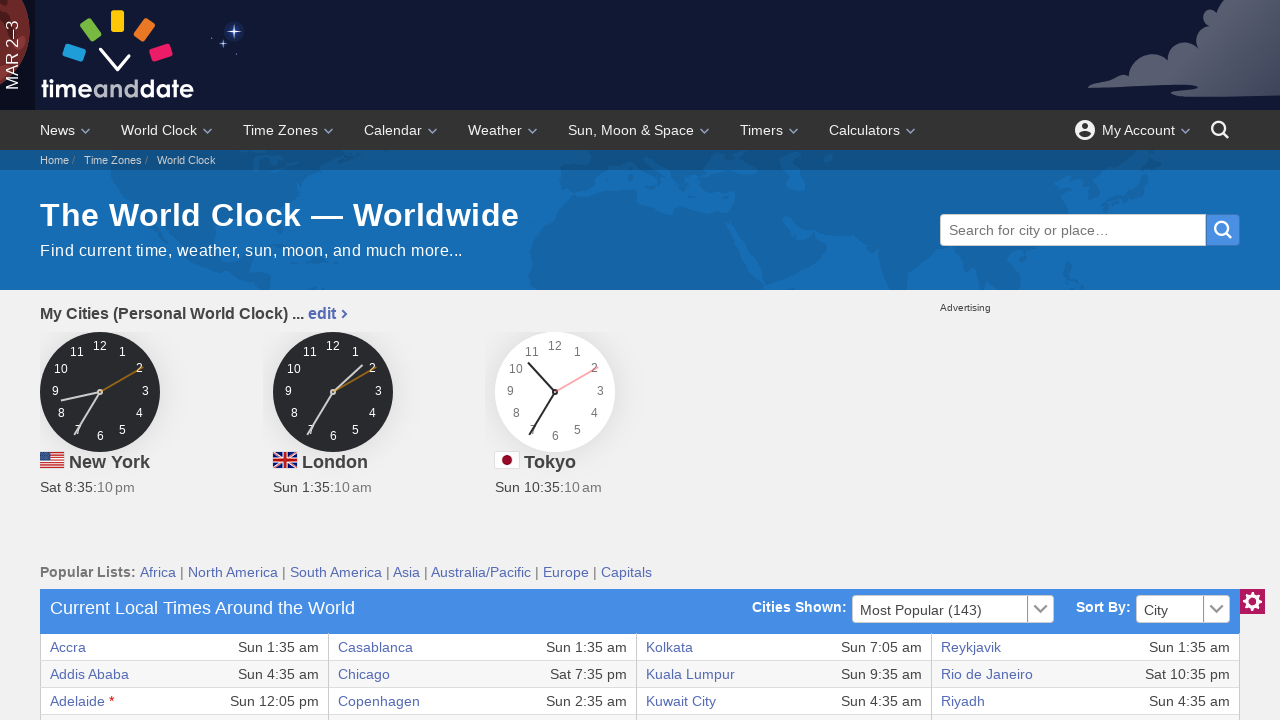

Verified table contains at least one row
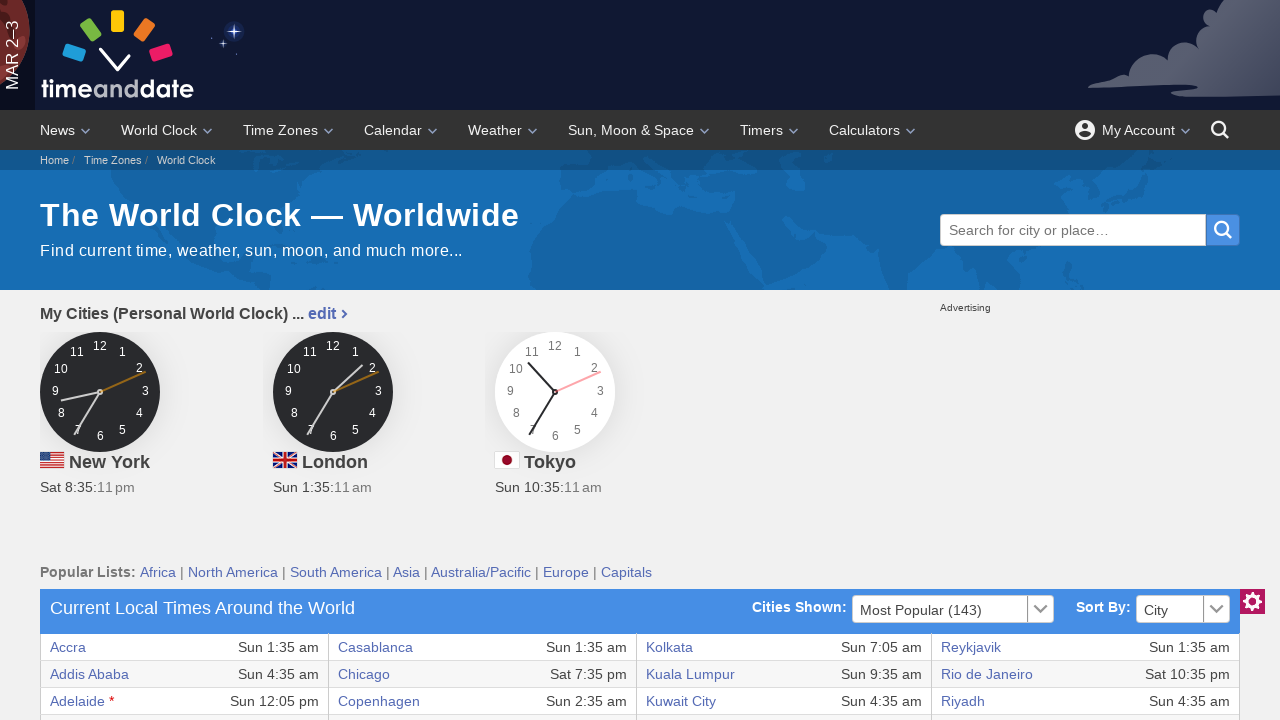

Located cells in the first table row
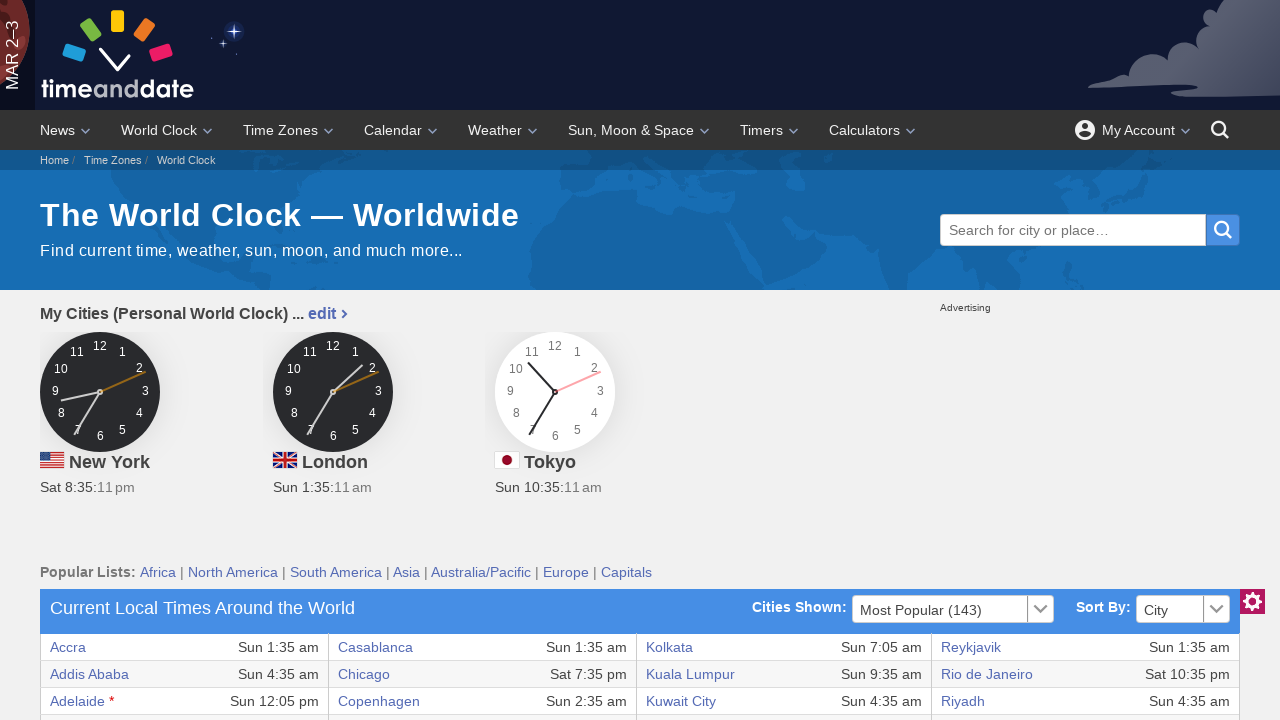

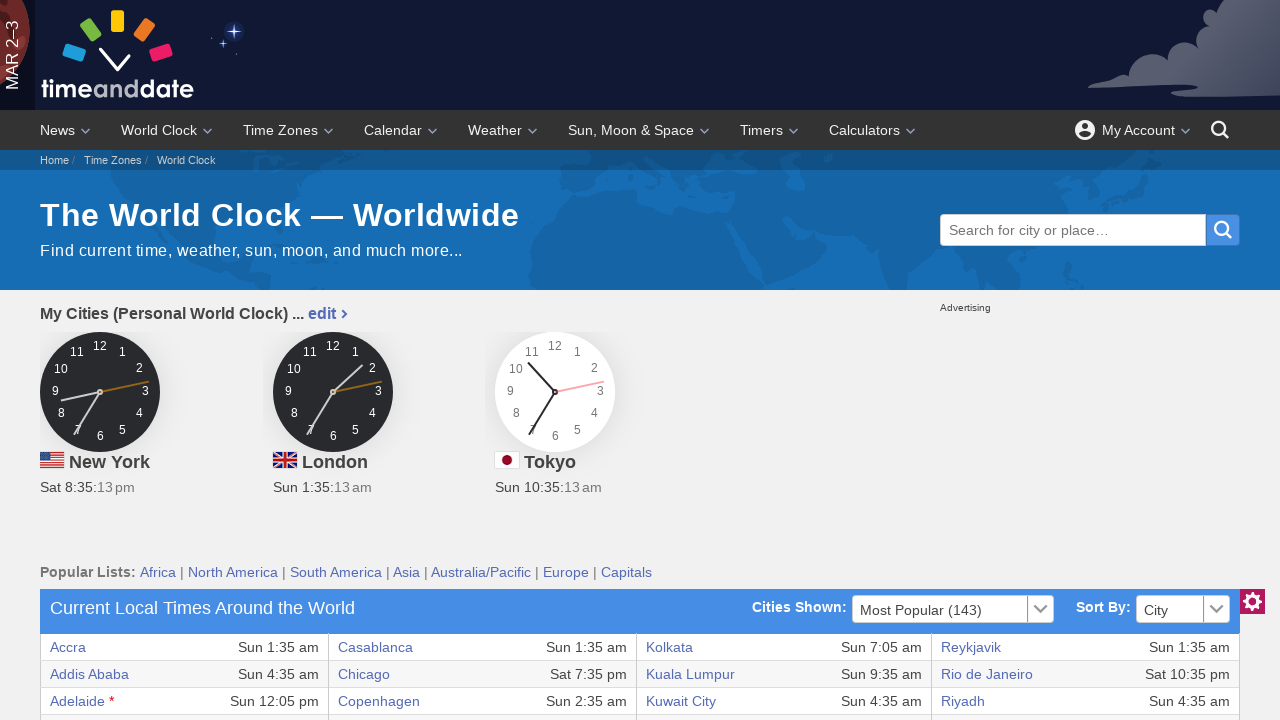